Tests JavaScript alert handling by clicking a button that triggers an alert, accepting it, and verifying the result message

Starting URL: https://the-internet.herokuapp.com/javascript_alerts

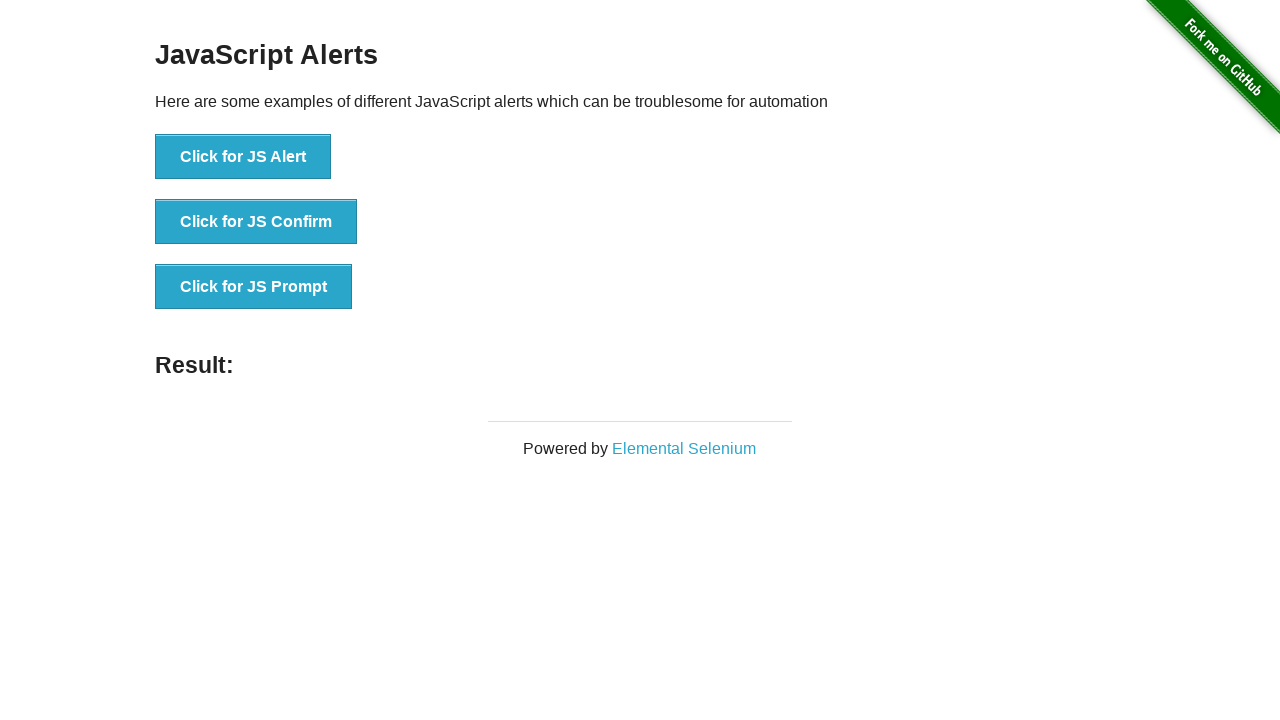

Clicked button to trigger JavaScript alert at (243, 157) on xpath=//*[text()='Click for JS Alert']
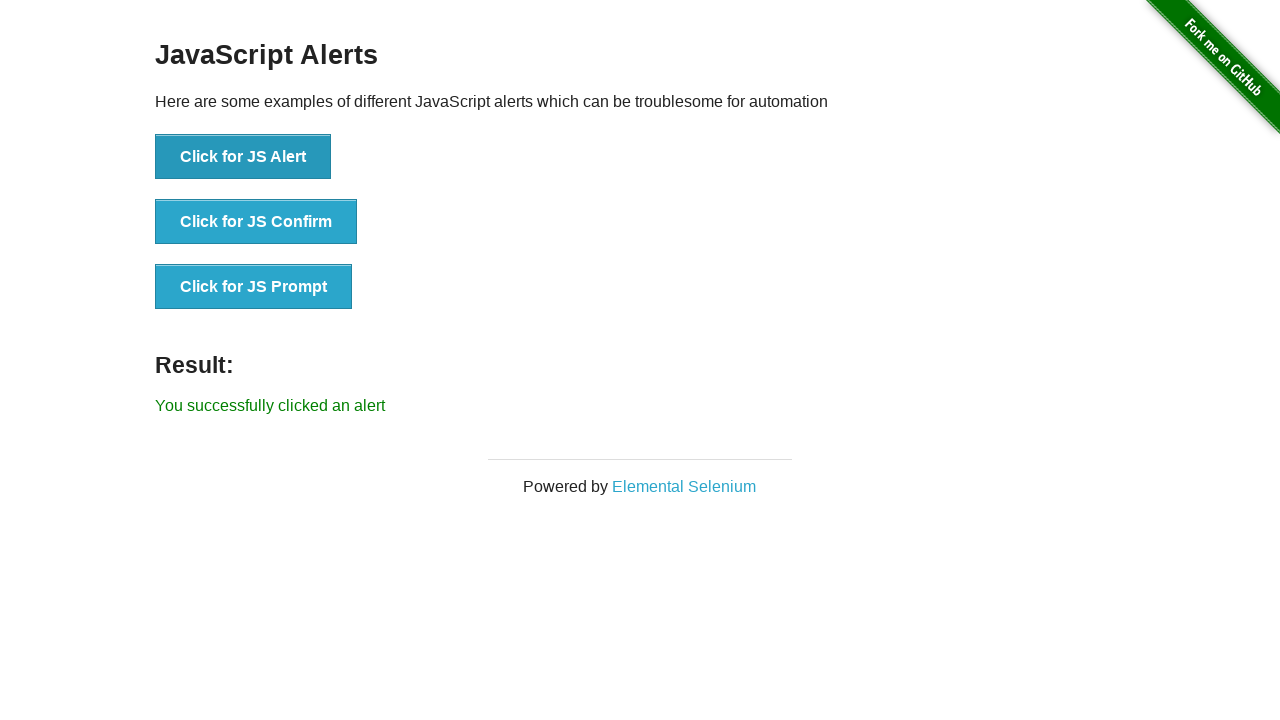

Set up dialog handler to accept alerts
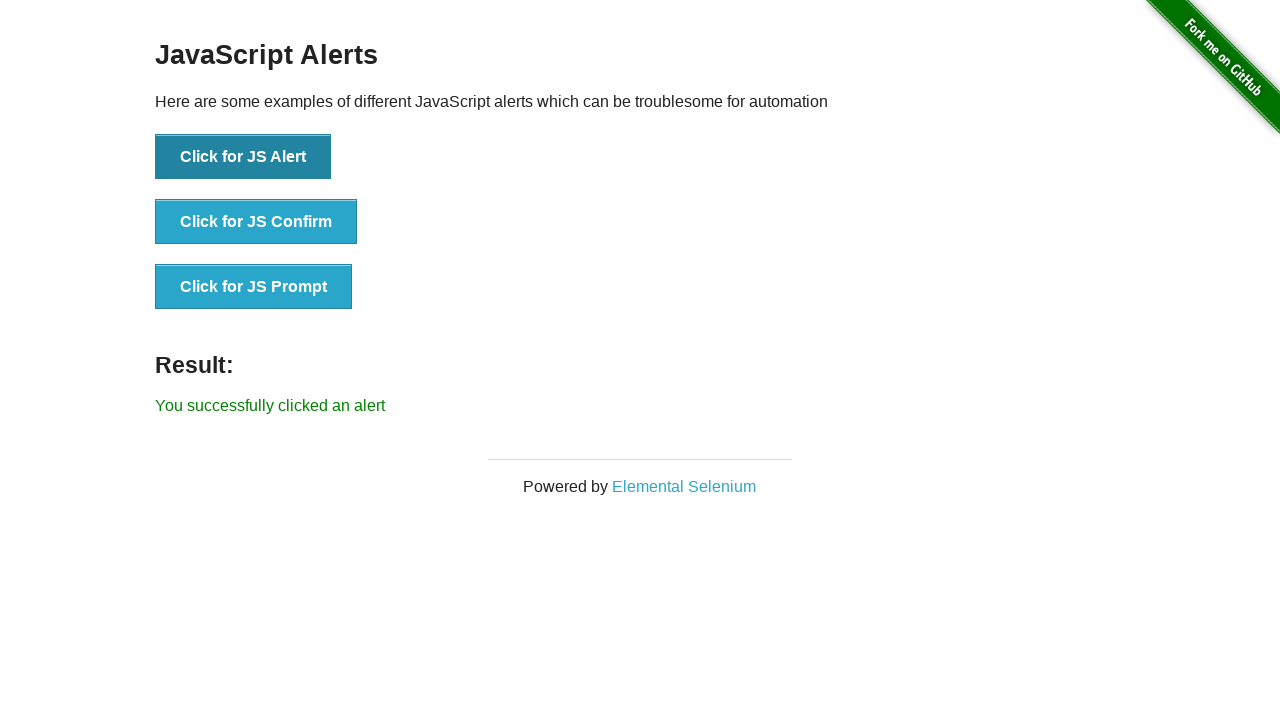

Alert was accepted and success message appeared
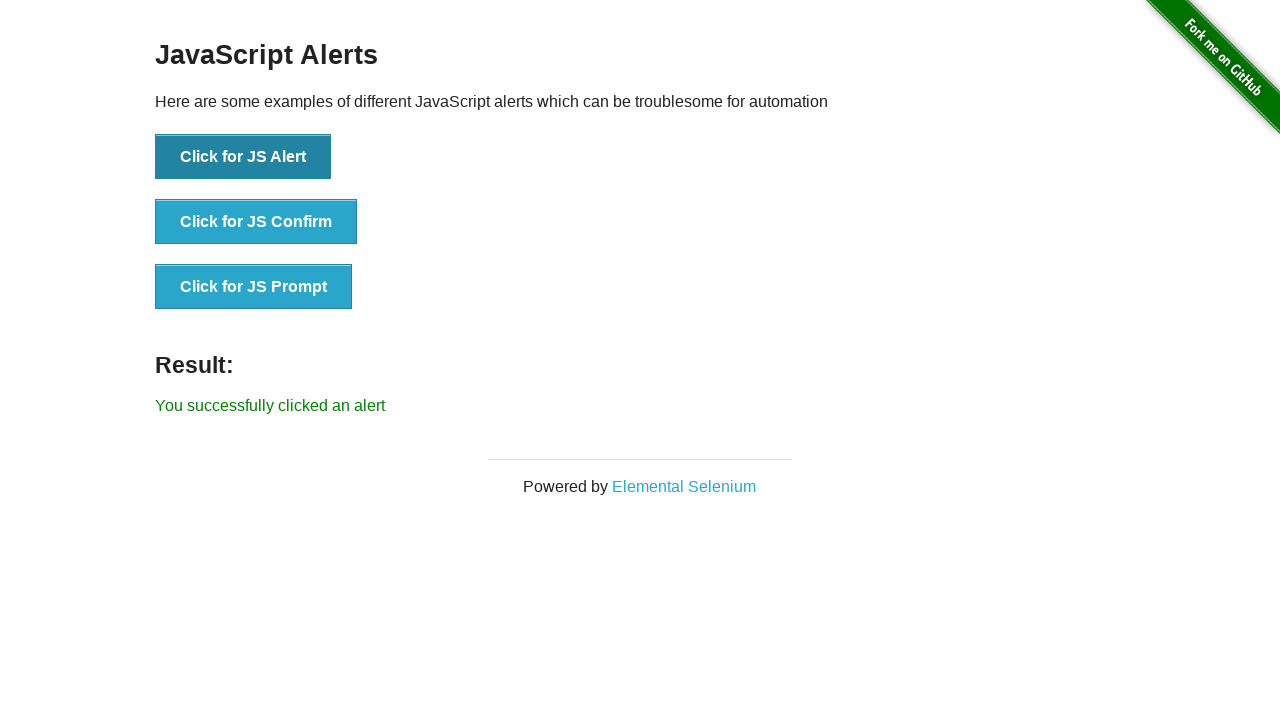

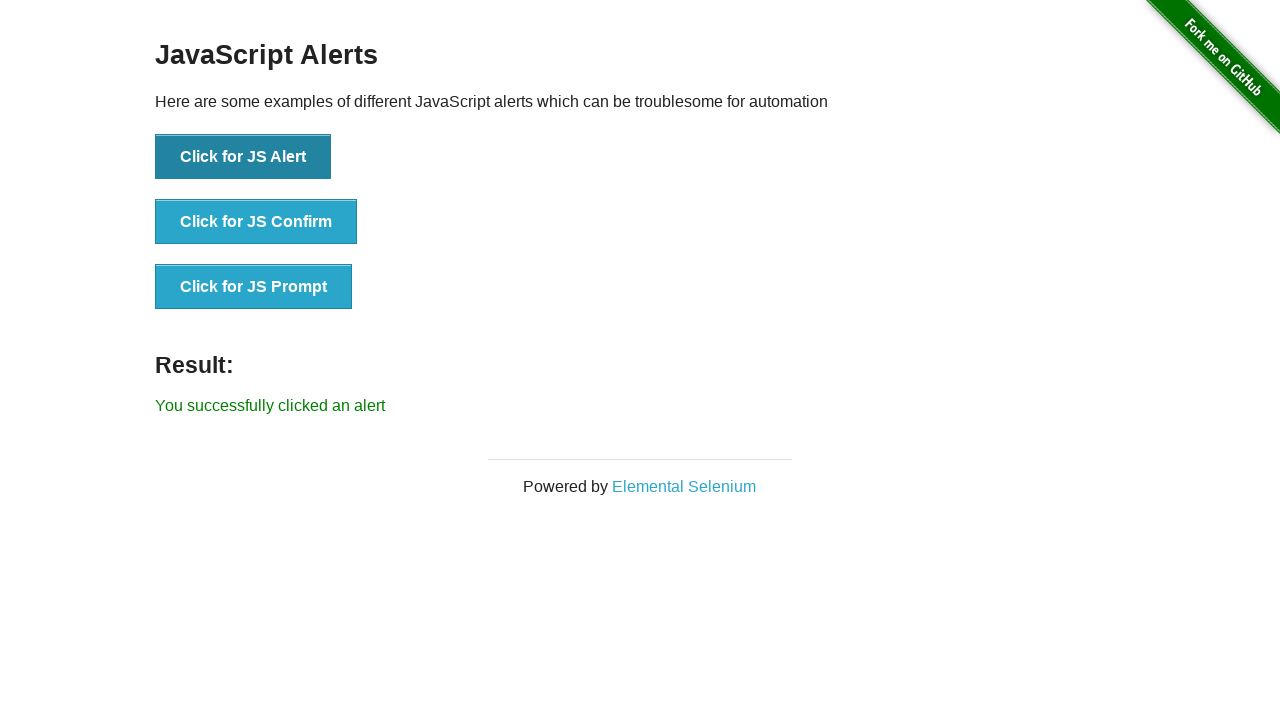